Tests navigation by clicking the "A/B Testing" link, verifying the page title, navigating back to the home page, and verifying the home page title.

Starting URL: https://practice.cydeo.com

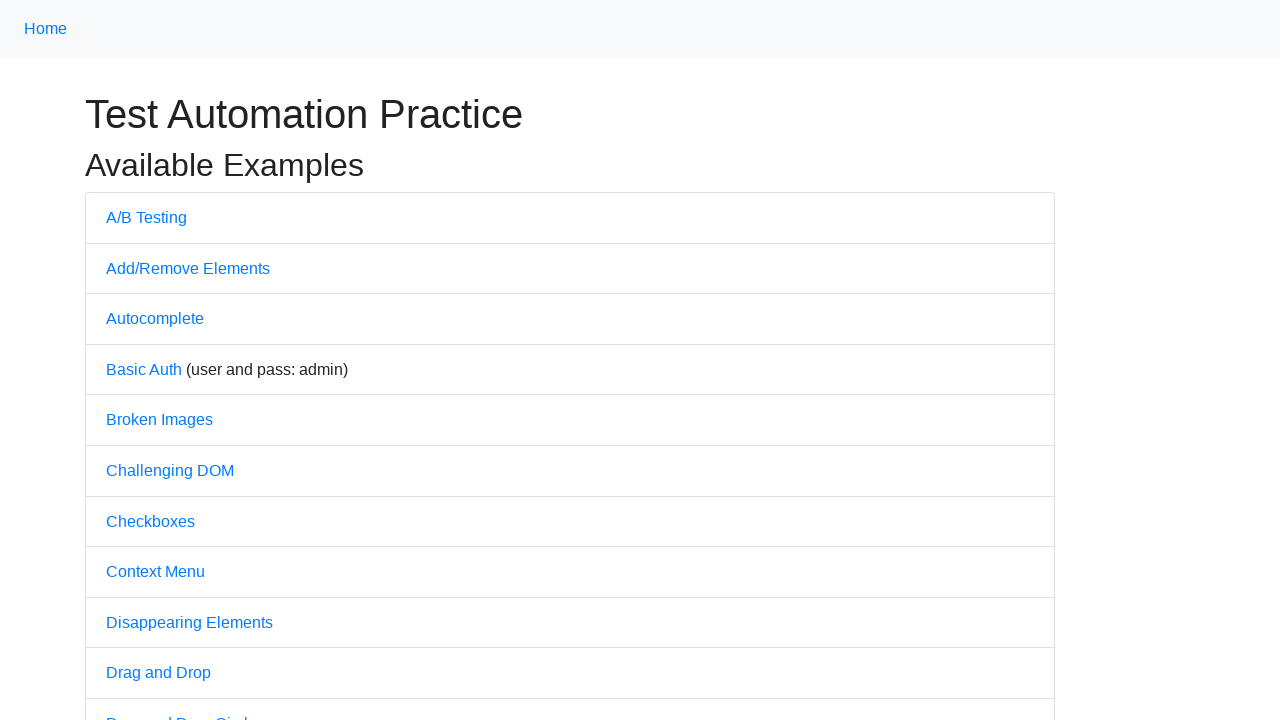

Clicked on 'A/B Testing' link at (146, 217) on a:text('A/B Testing')
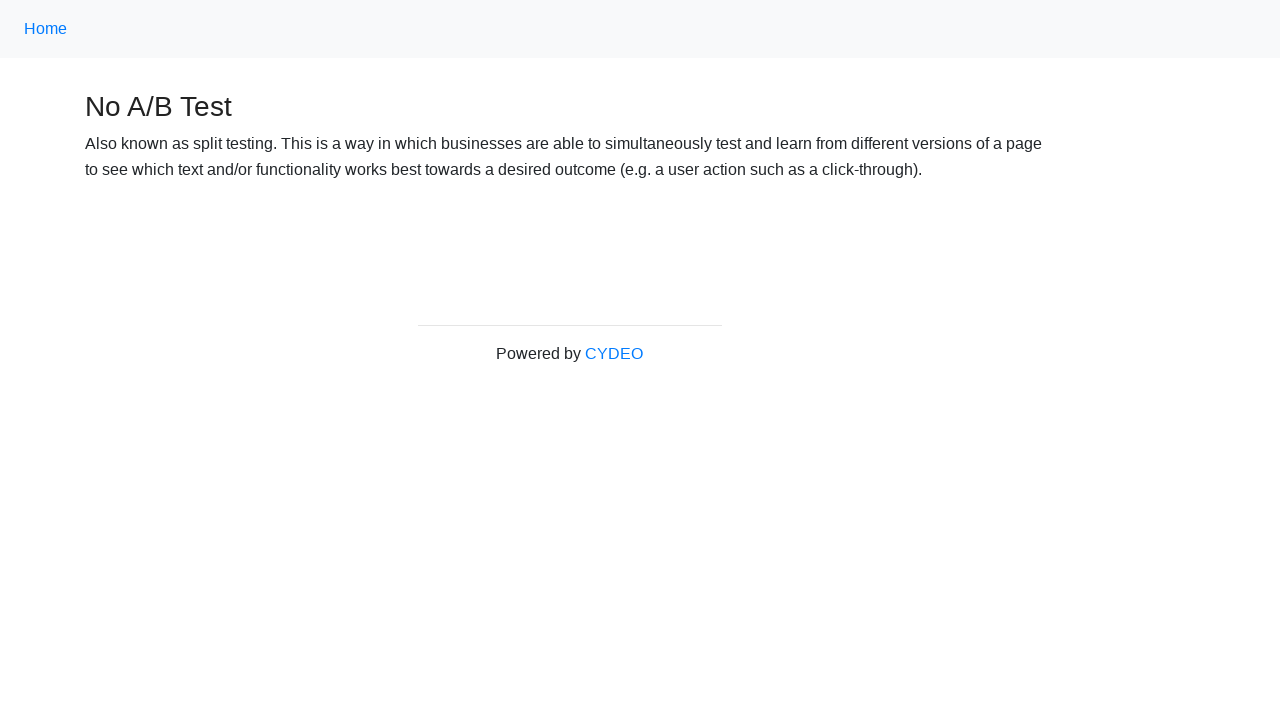

Waited for A/B Testing page to load
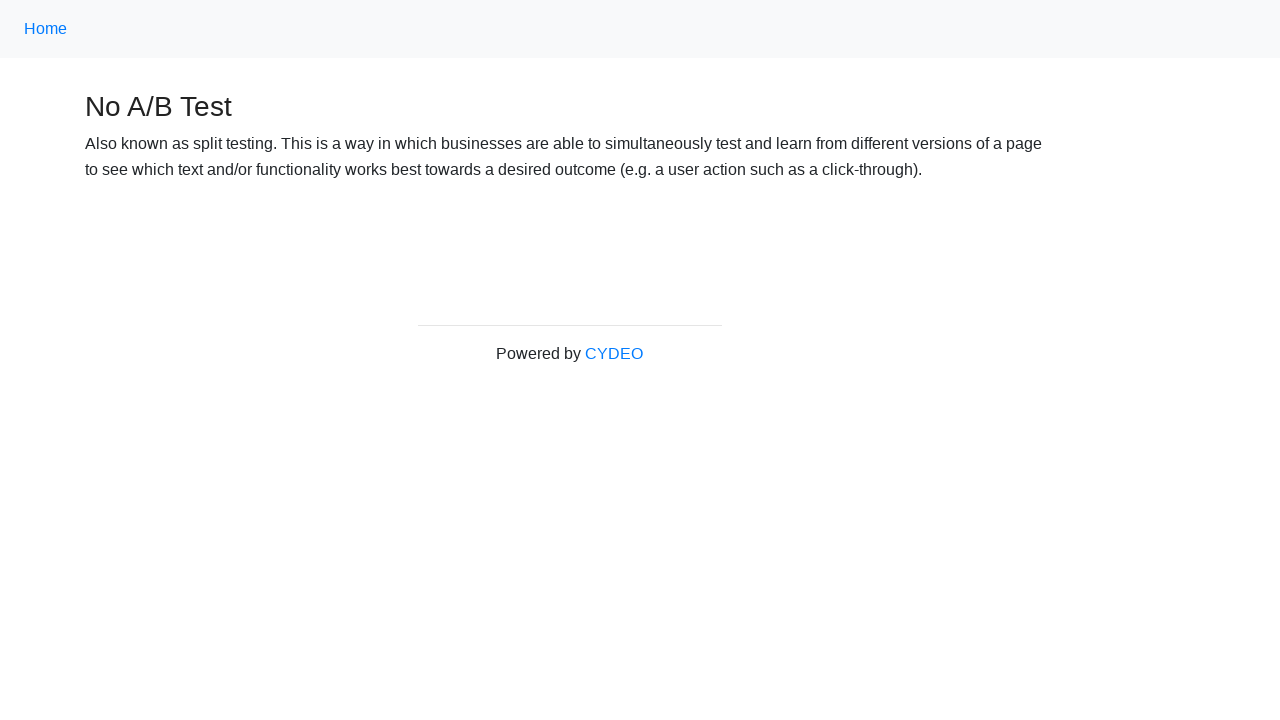

Verified page title is 'No A/B Test'
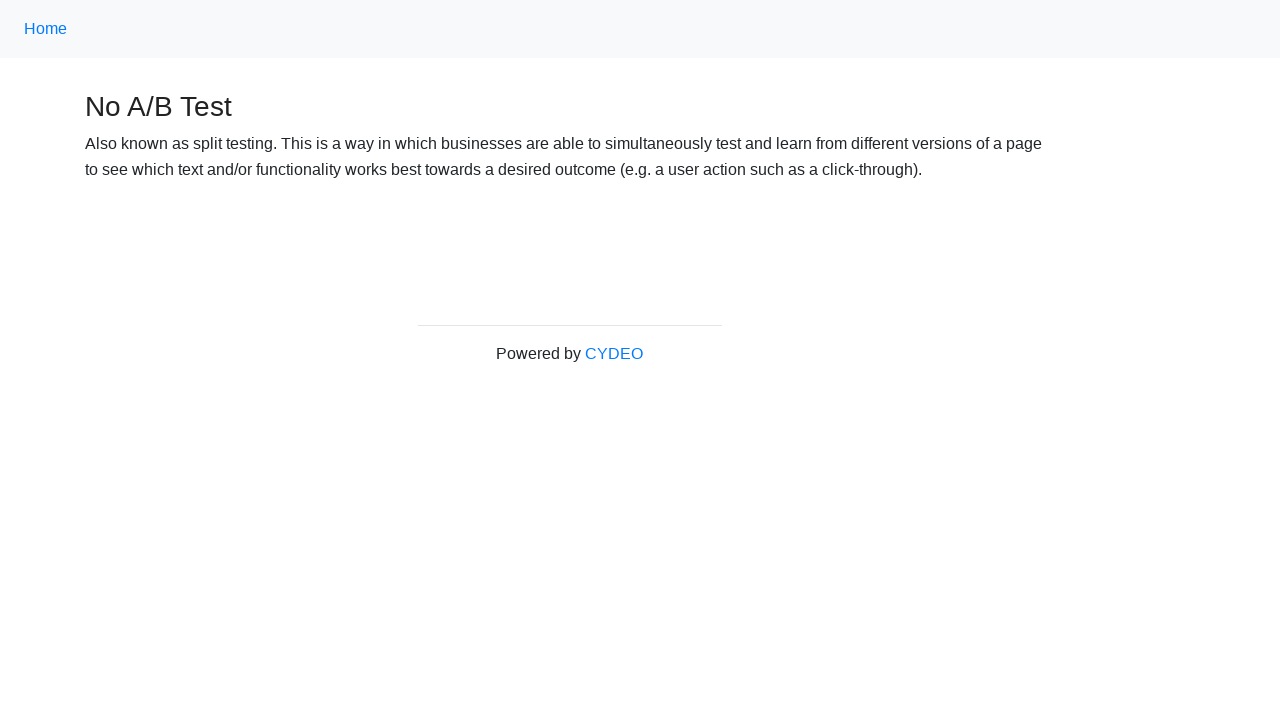

Navigated back to home page
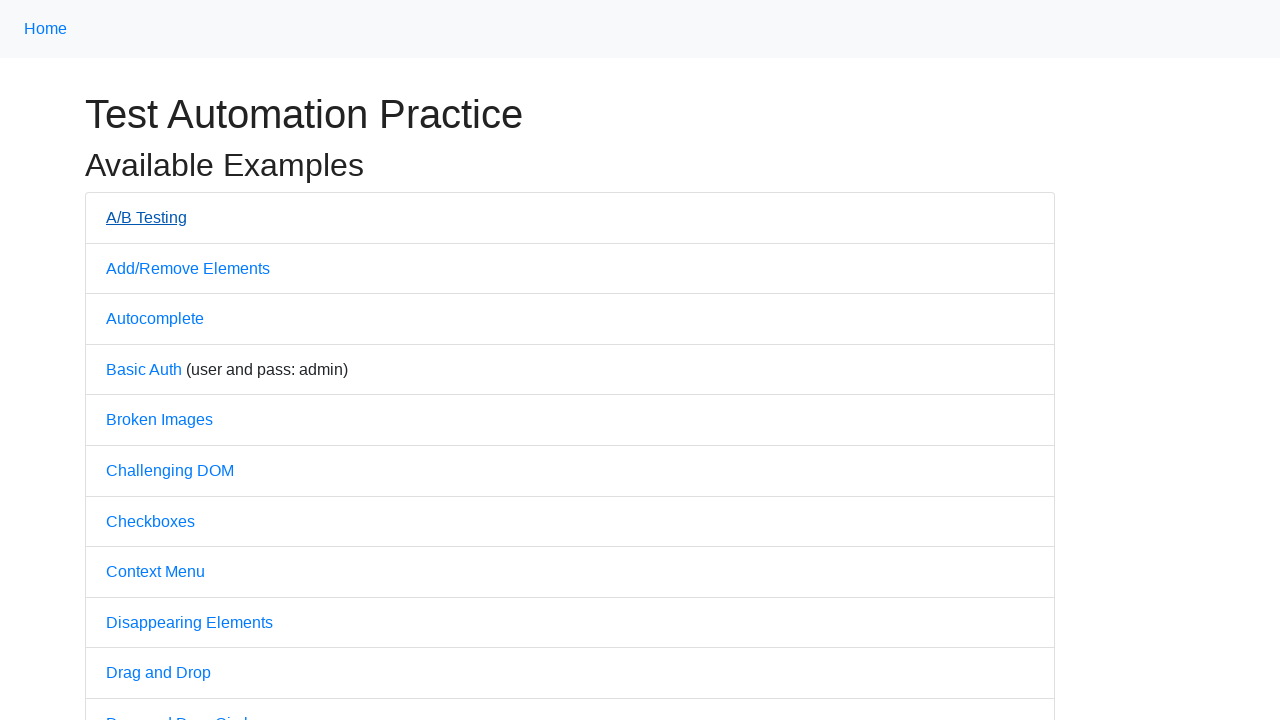

Waited for home page to load
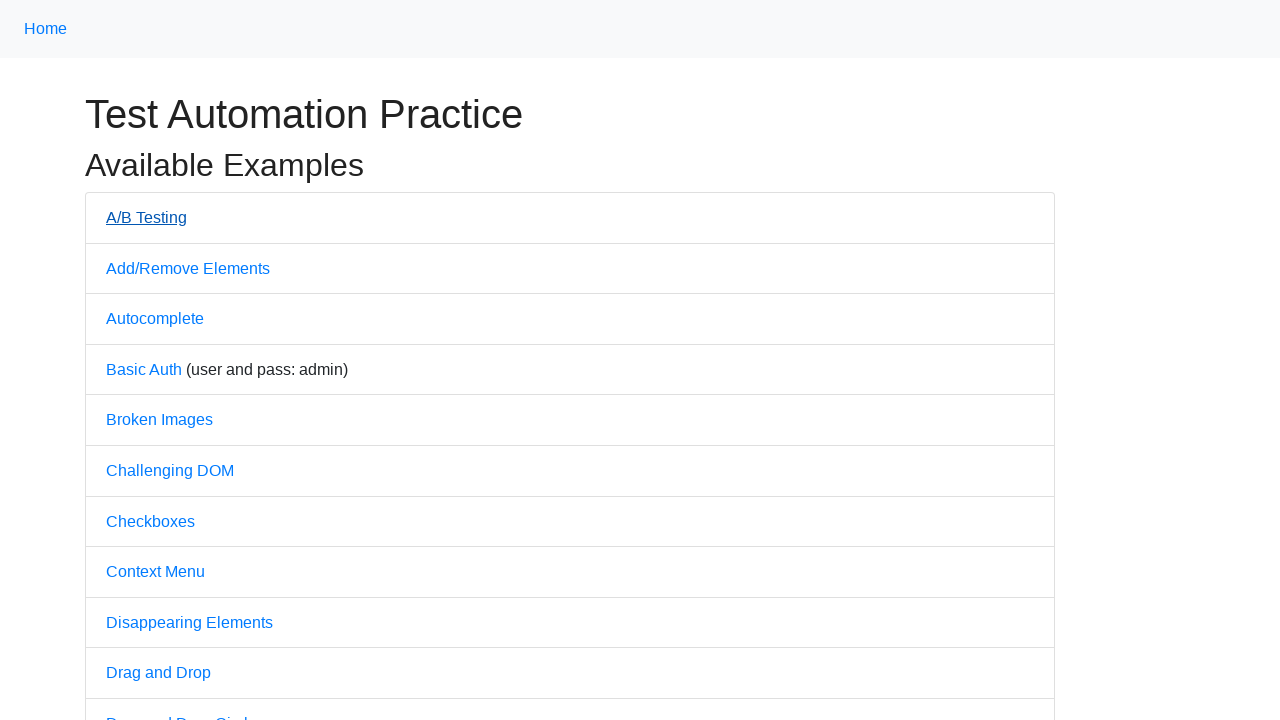

Verified page title is 'Practice'
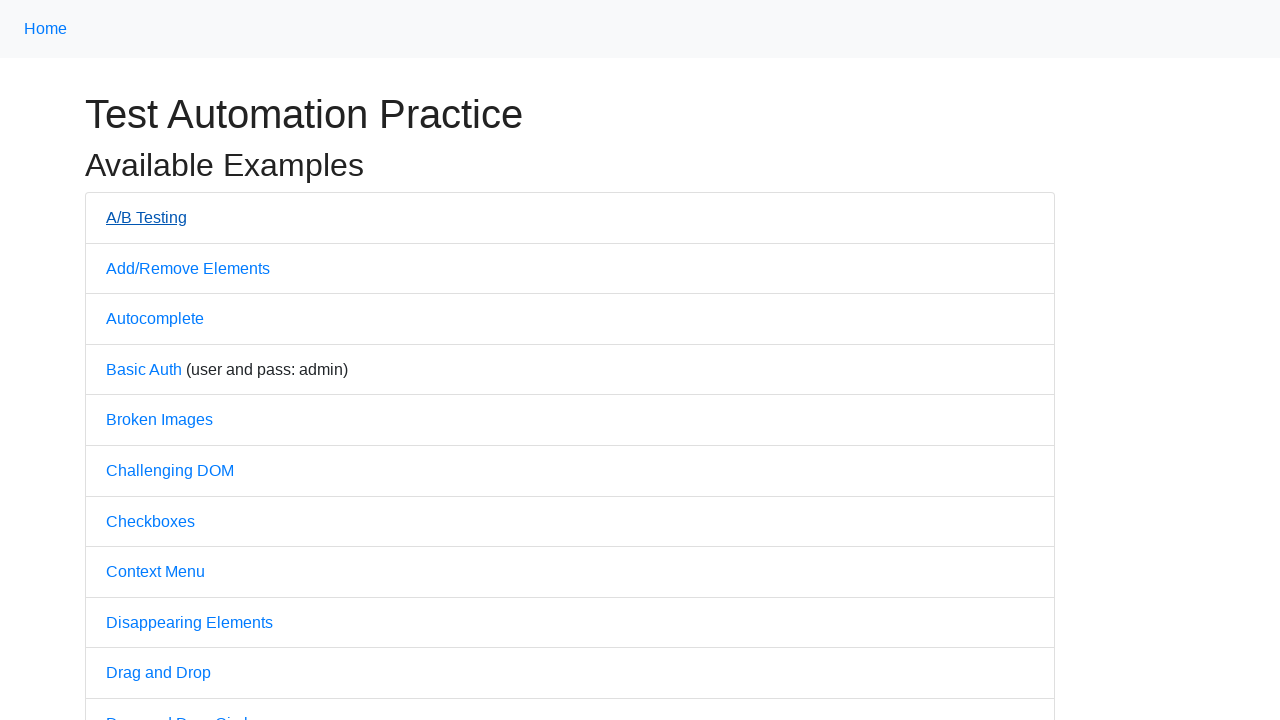

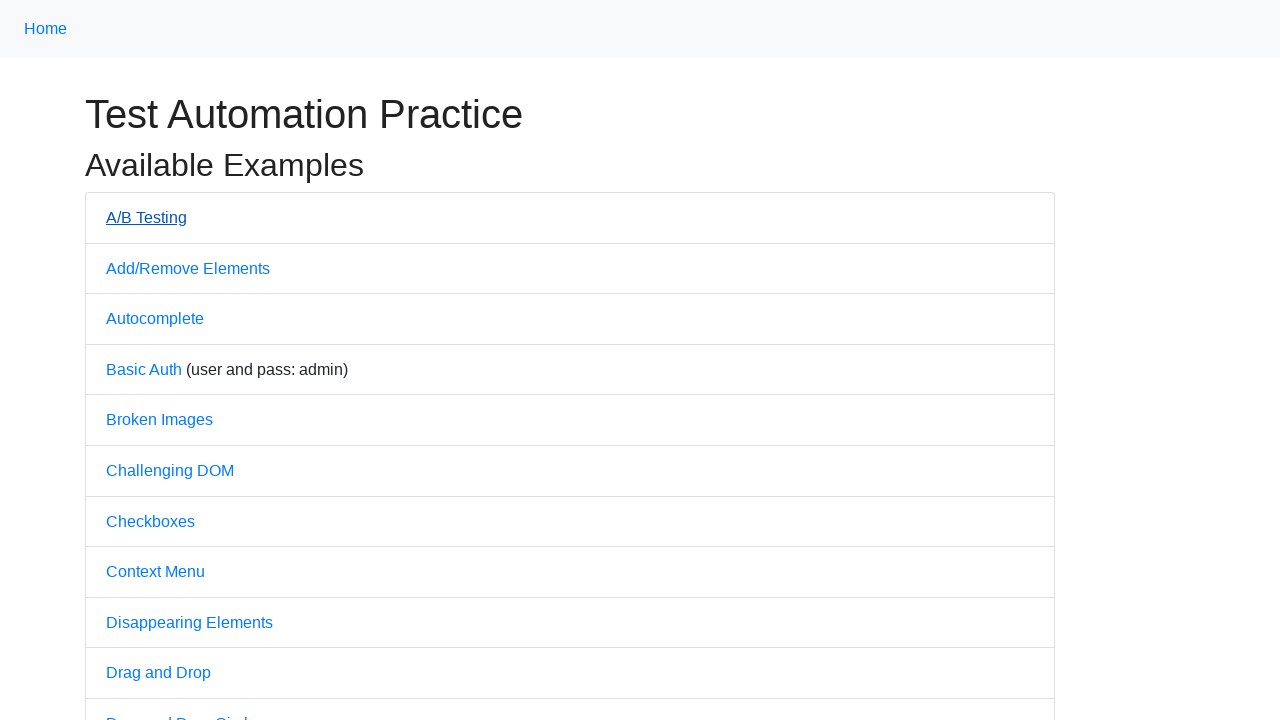